Tests opening multiple links from a footer column in new tabs using keyboard shortcuts and iterates through all opened windows

Starting URL: http://qaclickacademy.com/practice.php

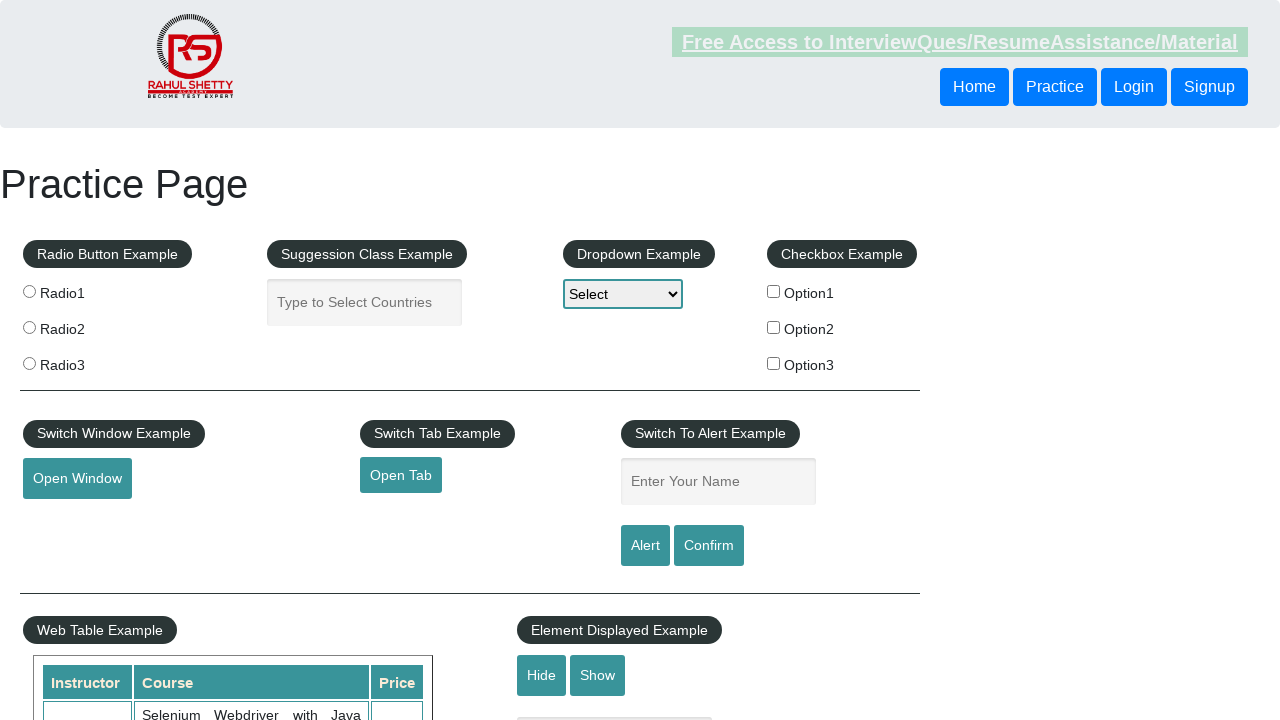

Counted all links on the page
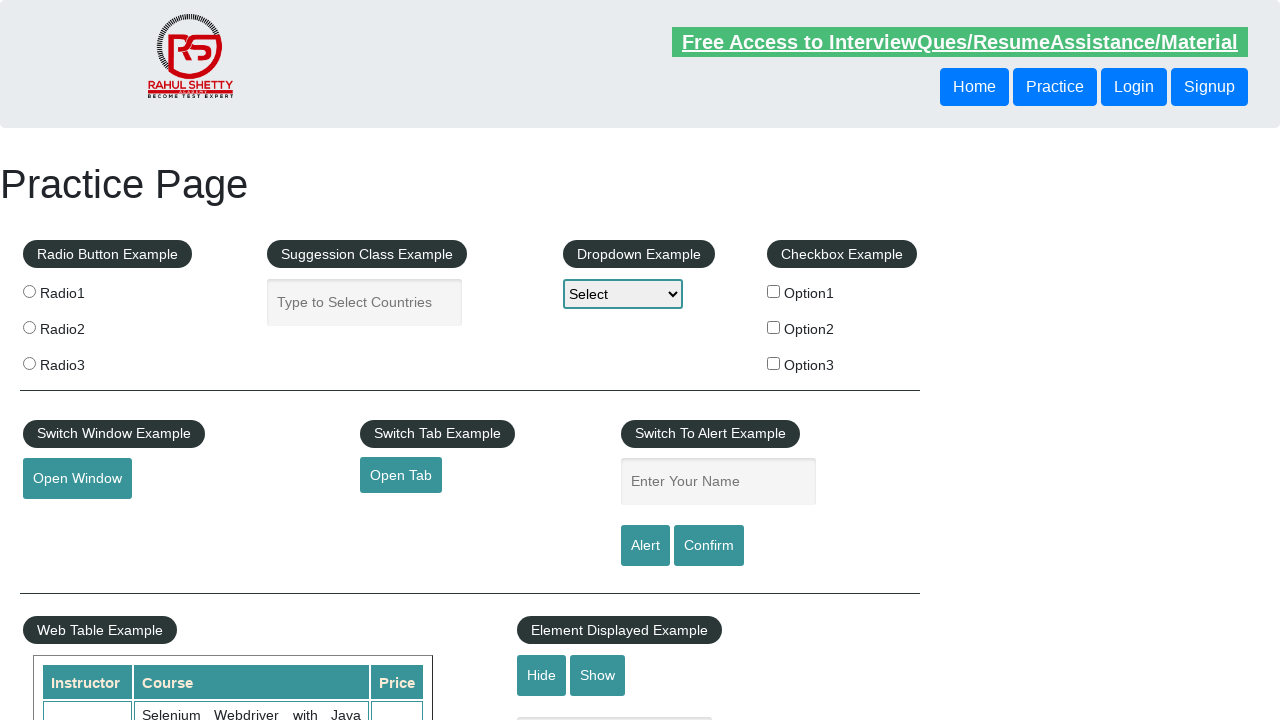

Located footer element and counted its links
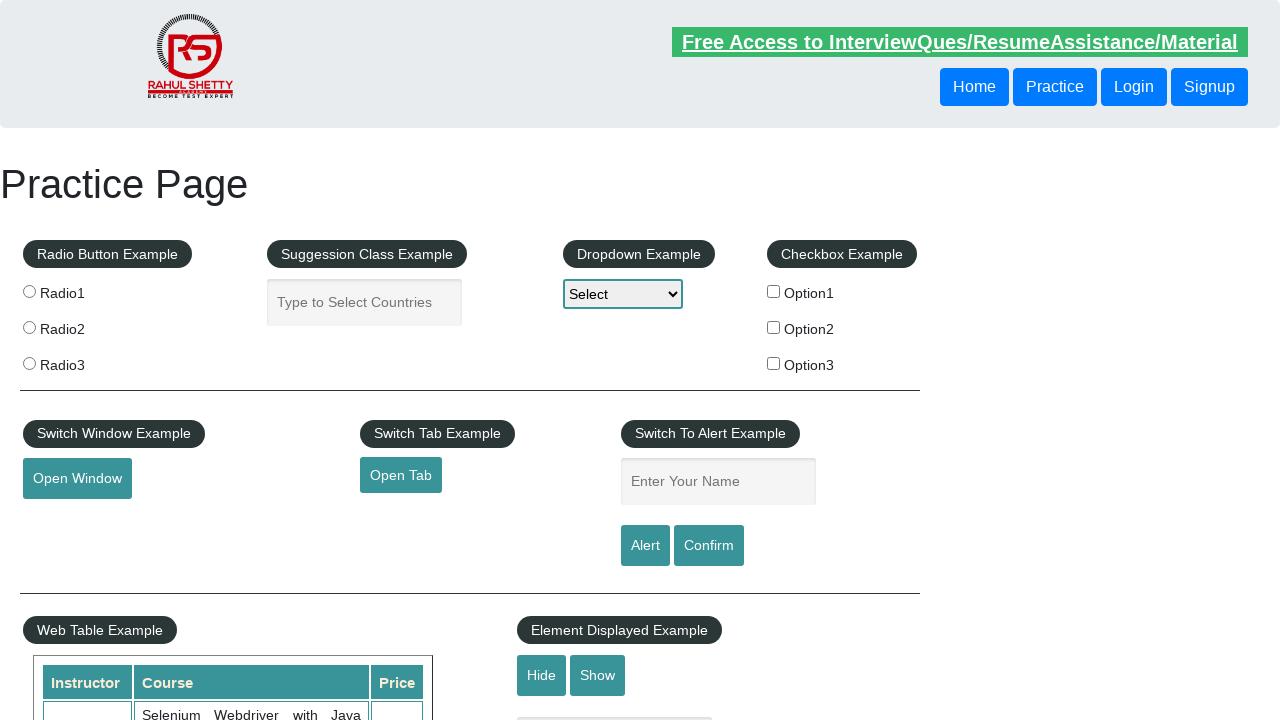

Located first footer column and counted its links
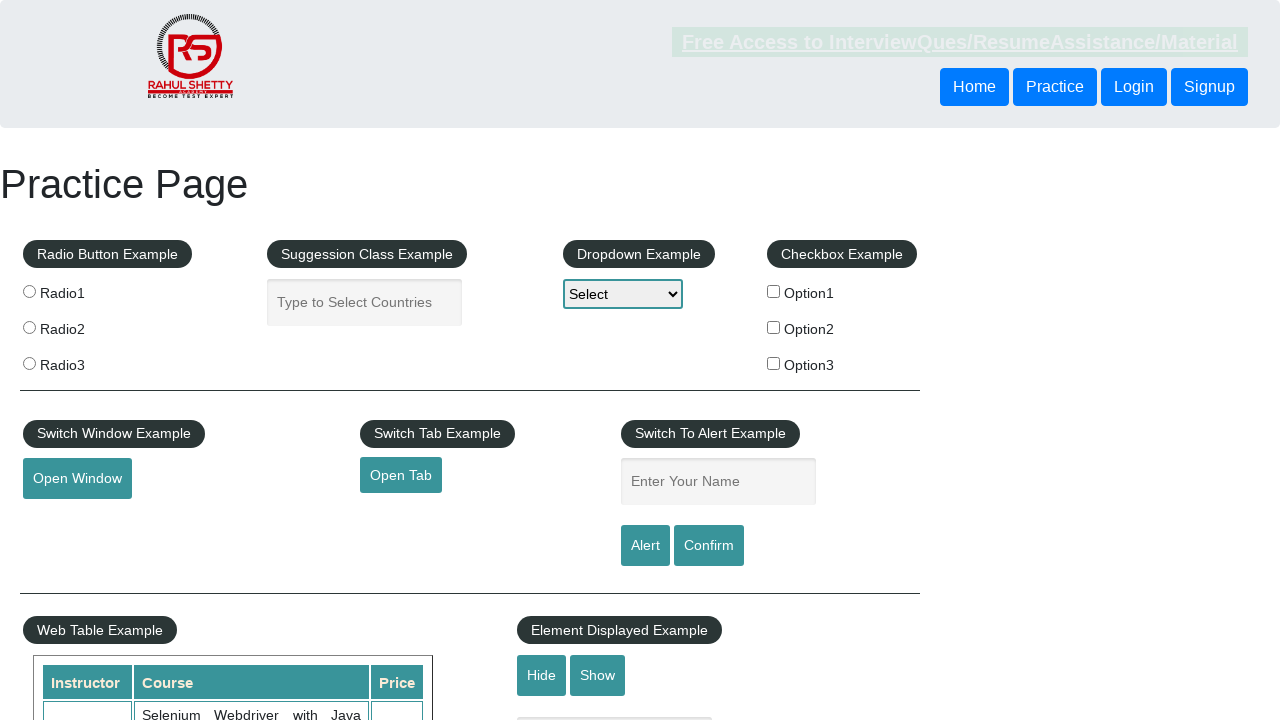

Selected link 1 from footer column
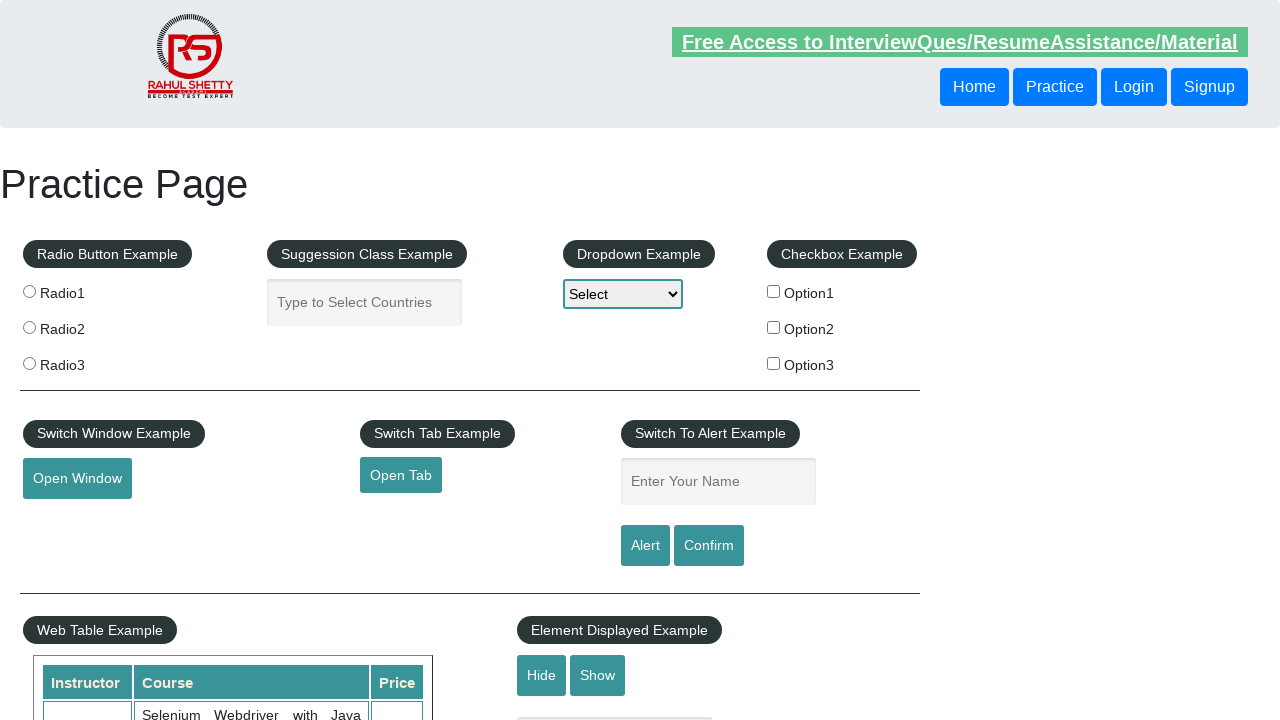

Pressed Control key
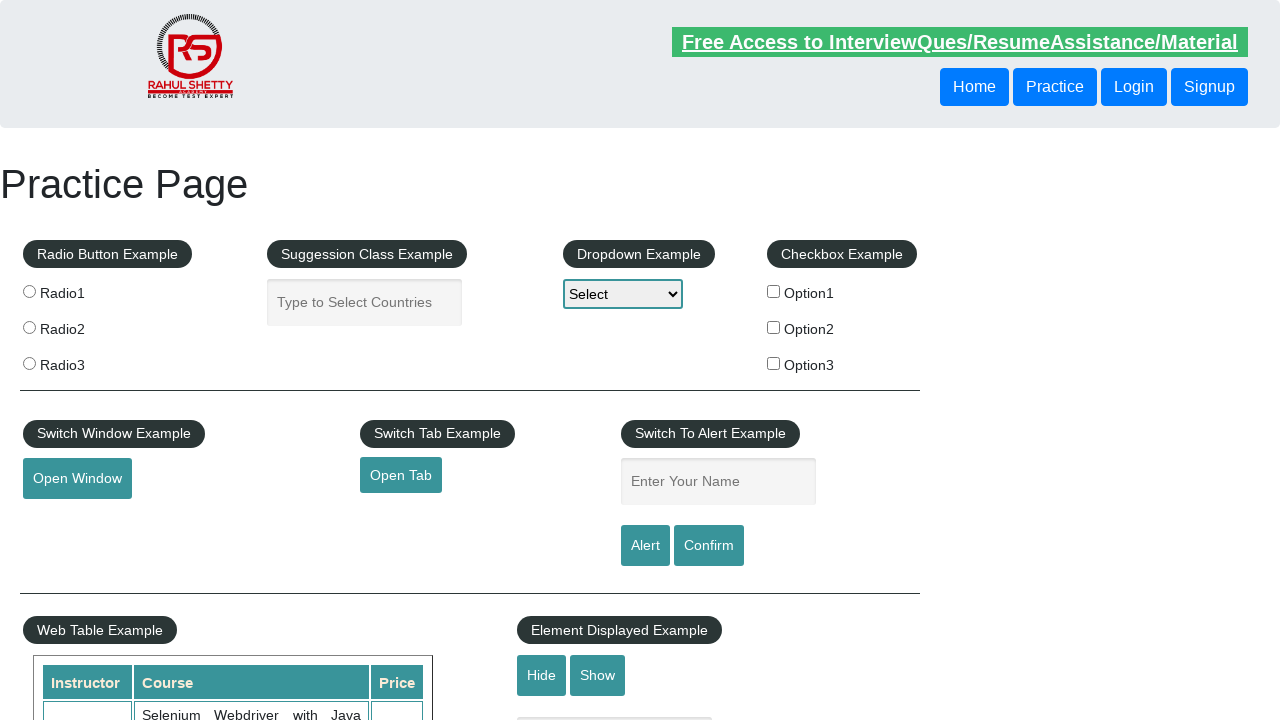

Clicked link 1 to open in new tab at (68, 520) on #gf-BIG >> xpath=//table/tbody/tr/td[1]/ul >> a >> nth=1
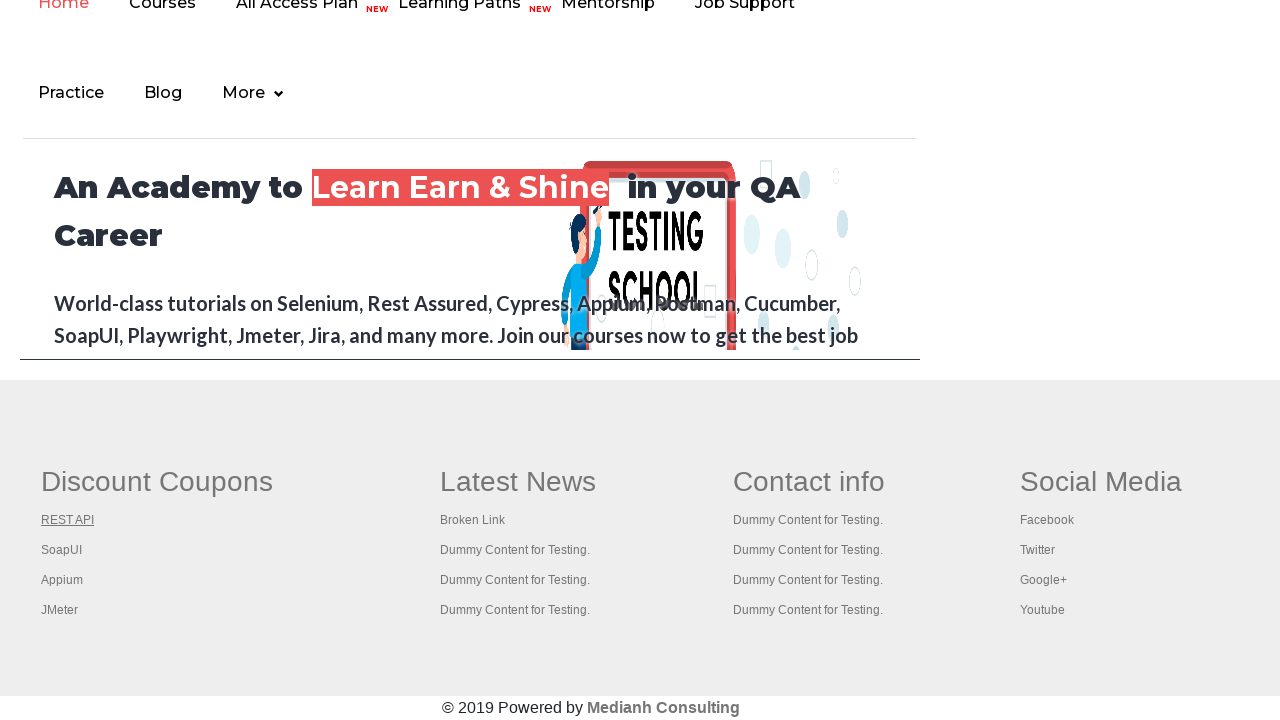

Released Control key
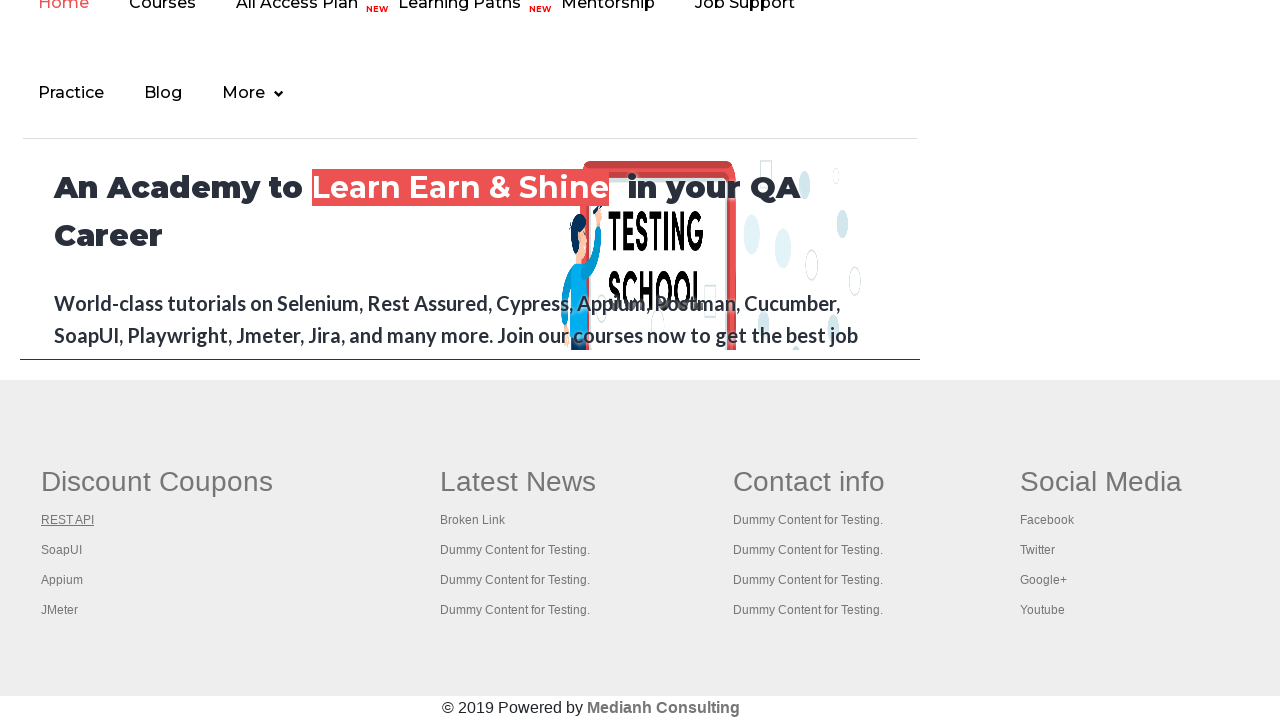

Selected link 2 from footer column
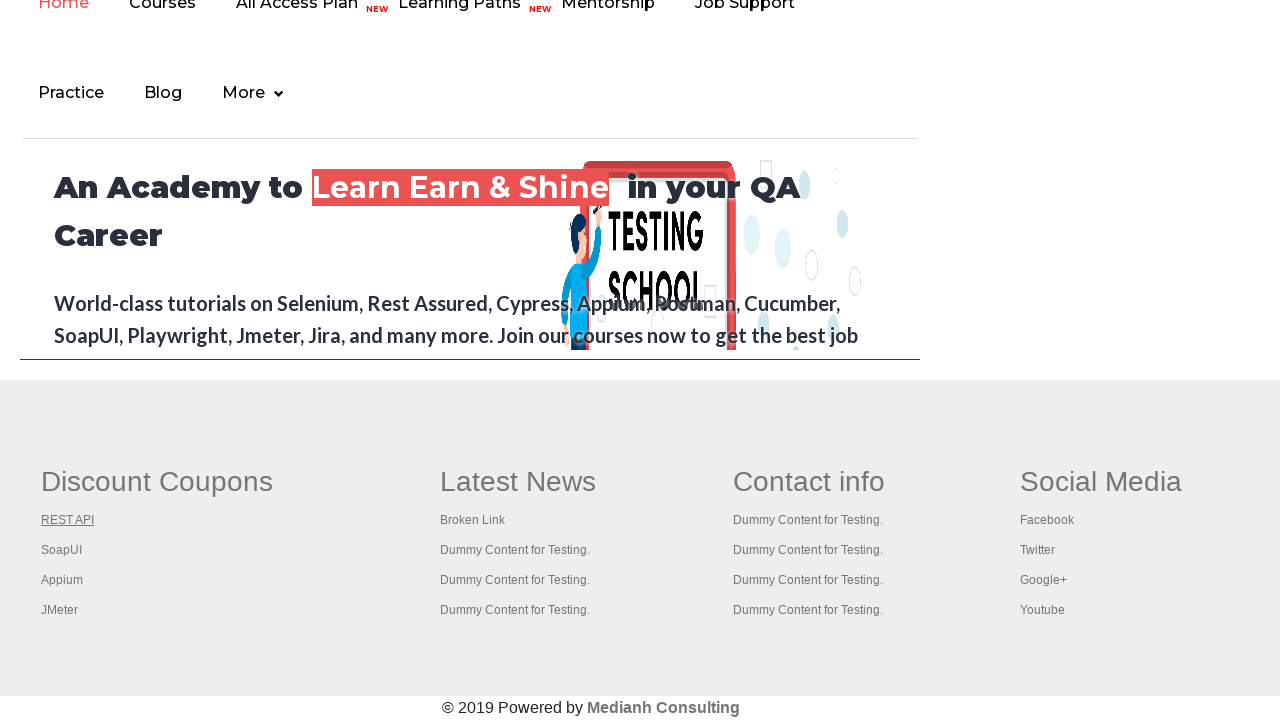

Pressed Control key
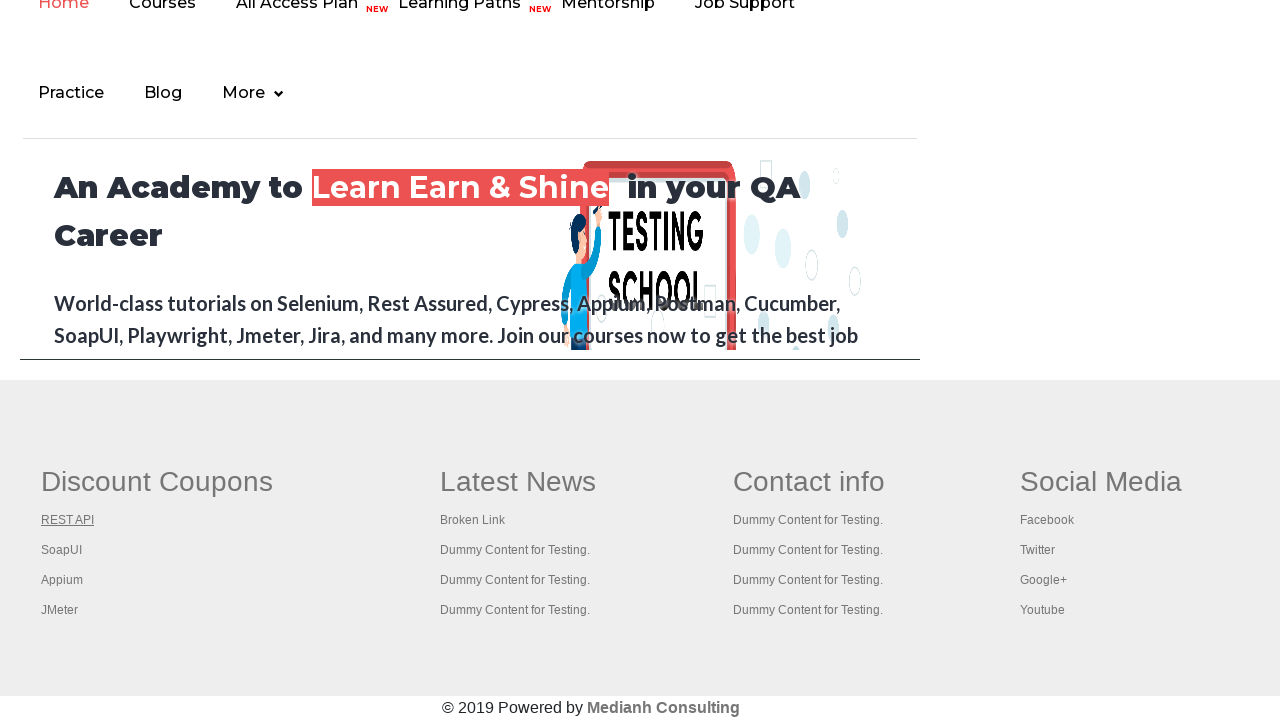

Clicked link 2 to open in new tab at (62, 550) on #gf-BIG >> xpath=//table/tbody/tr/td[1]/ul >> a >> nth=2
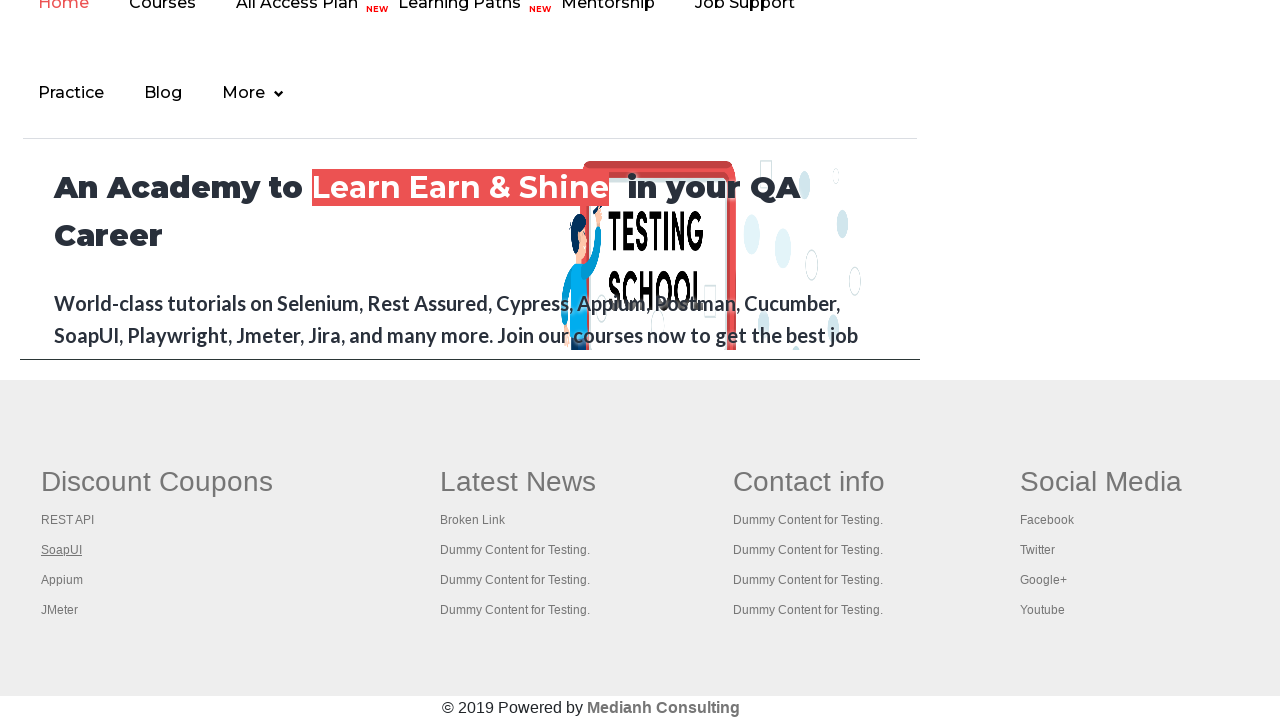

Released Control key
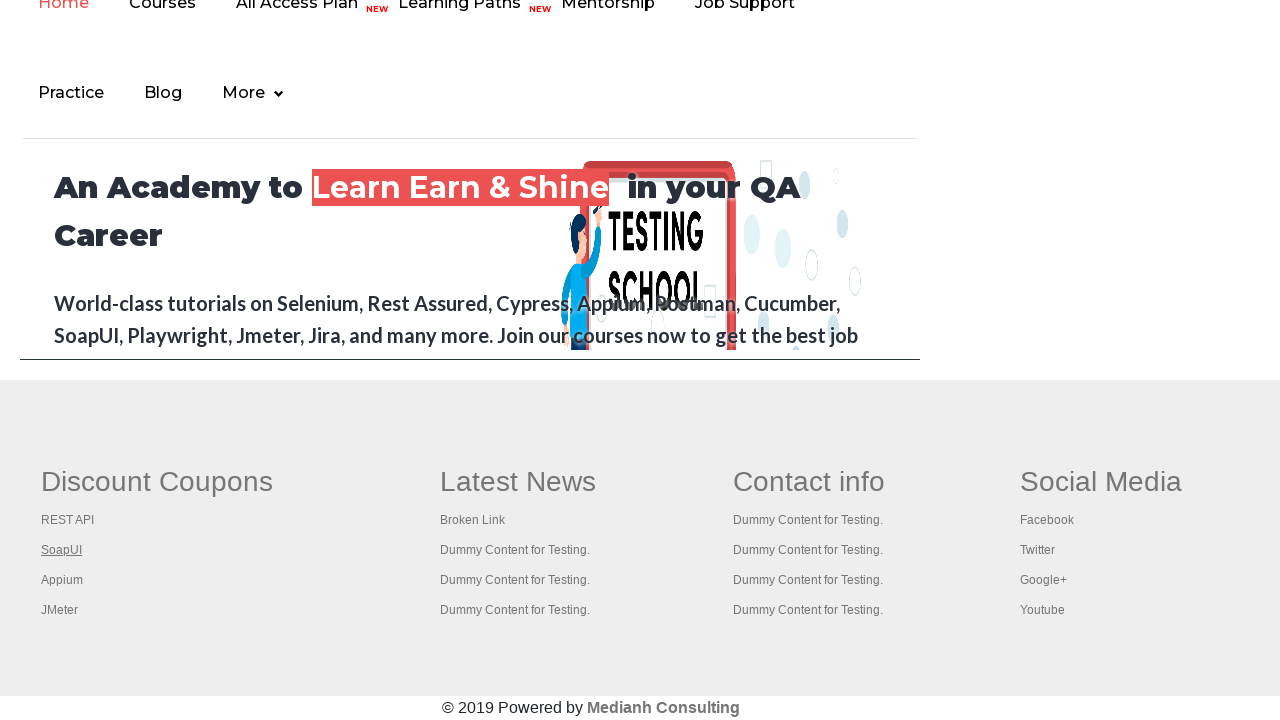

Selected link 3 from footer column
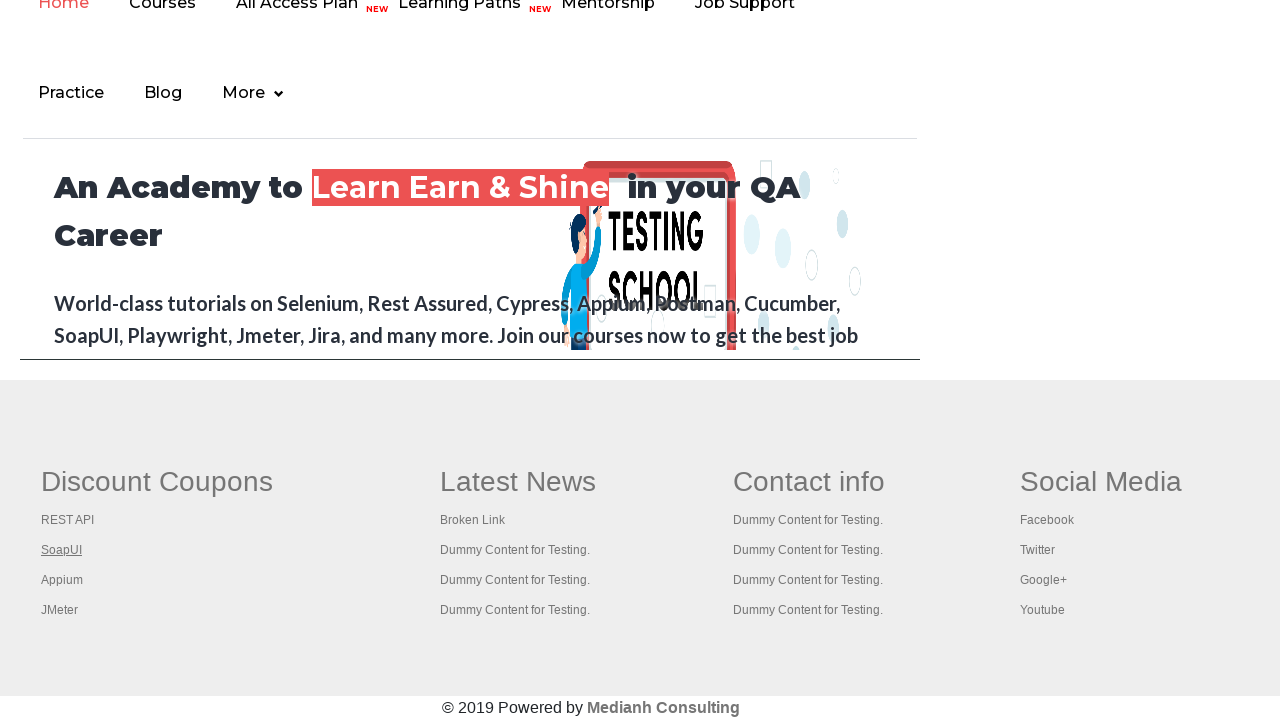

Pressed Control key
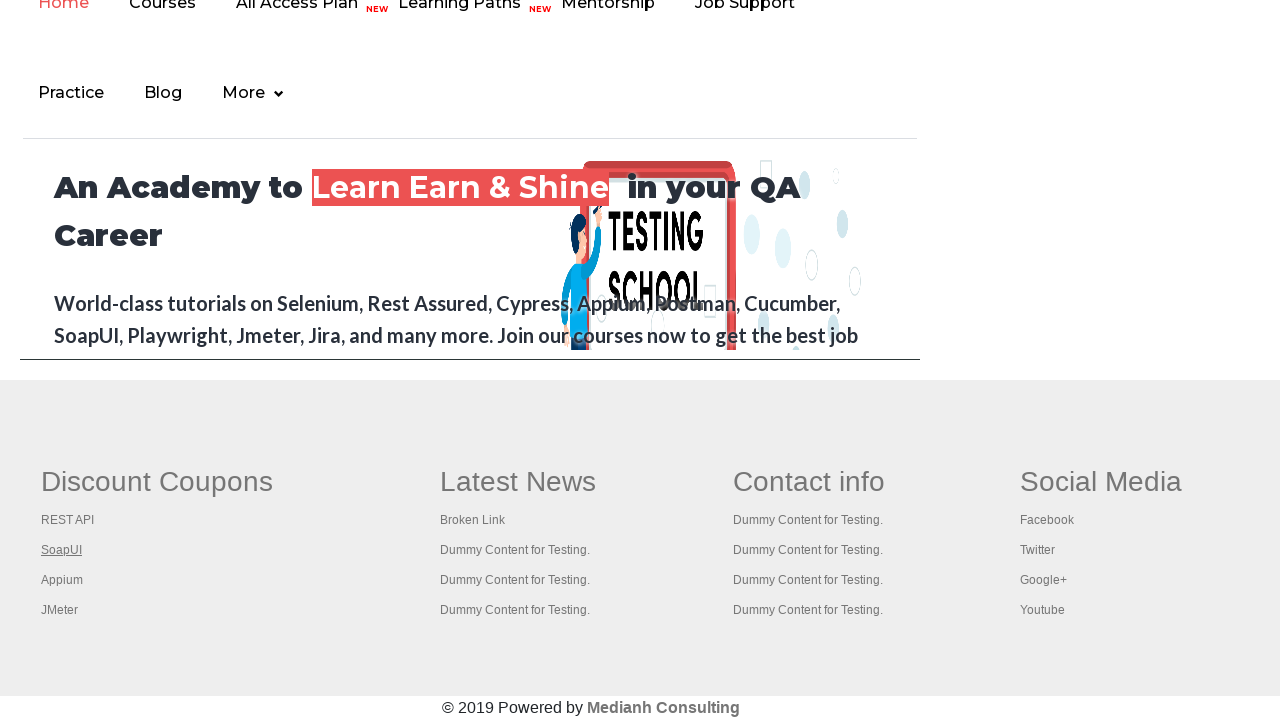

Clicked link 3 to open in new tab at (62, 580) on #gf-BIG >> xpath=//table/tbody/tr/td[1]/ul >> a >> nth=3
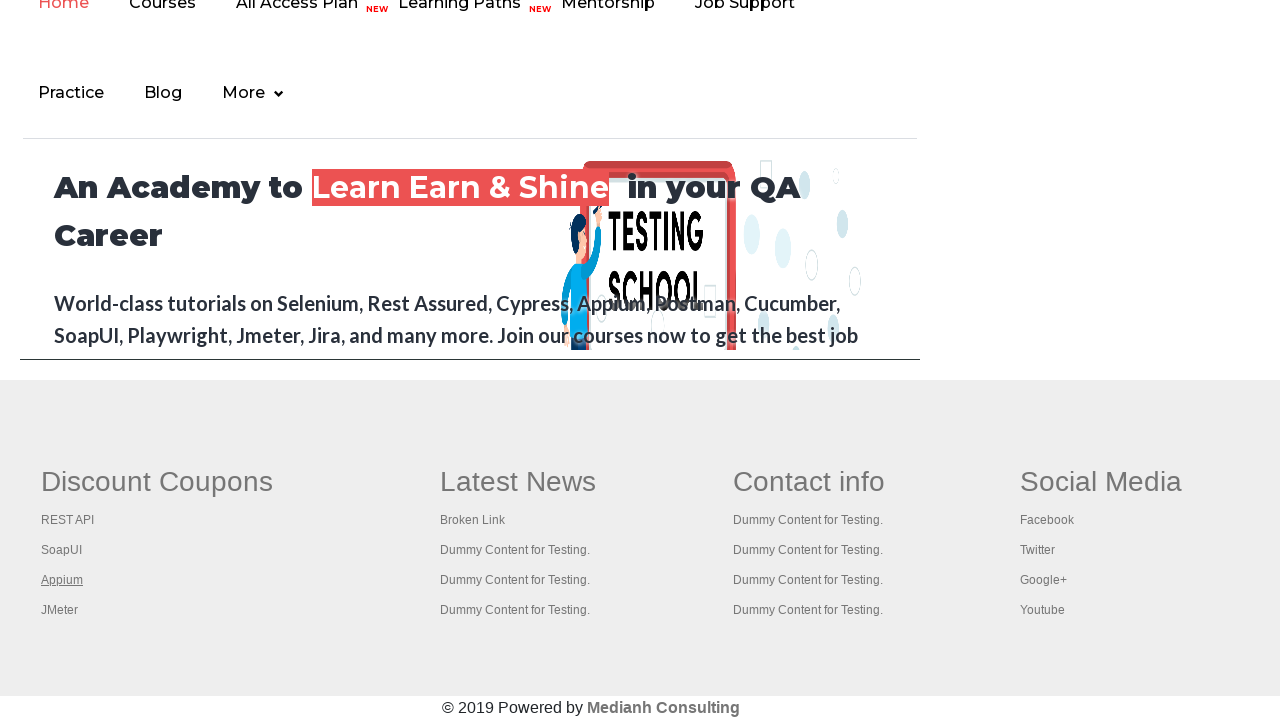

Released Control key
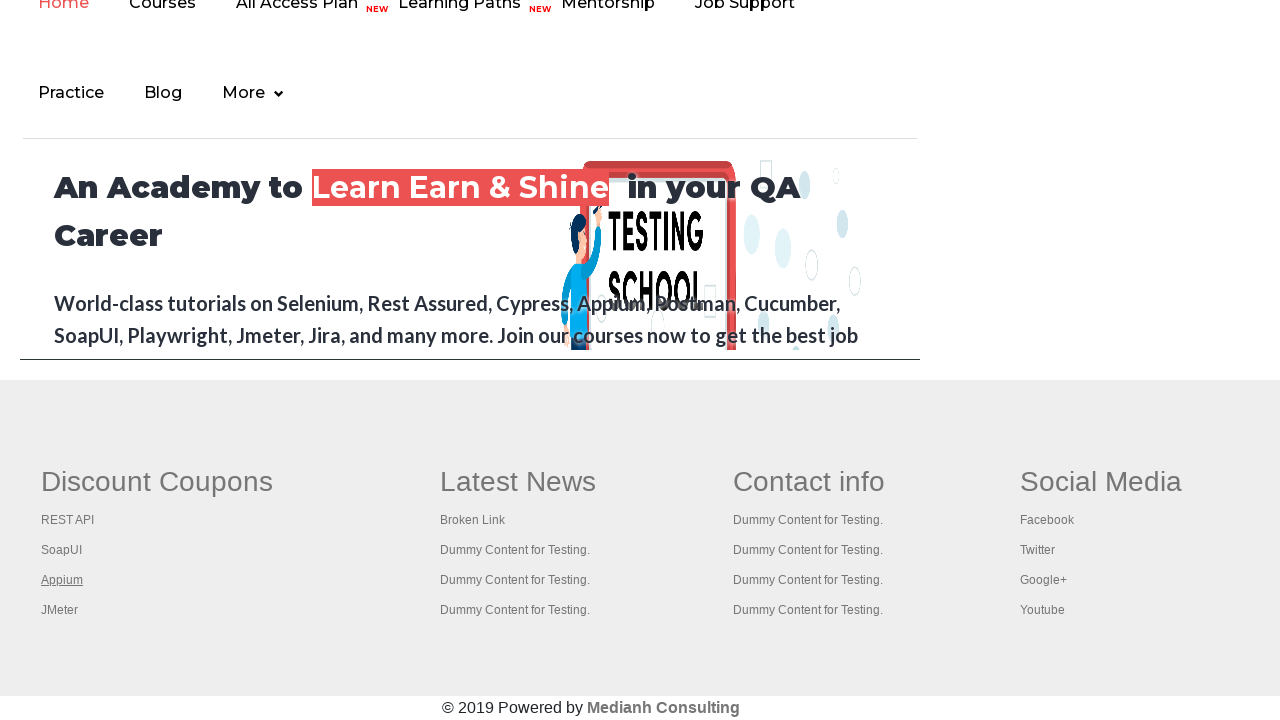

Selected link 4 from footer column
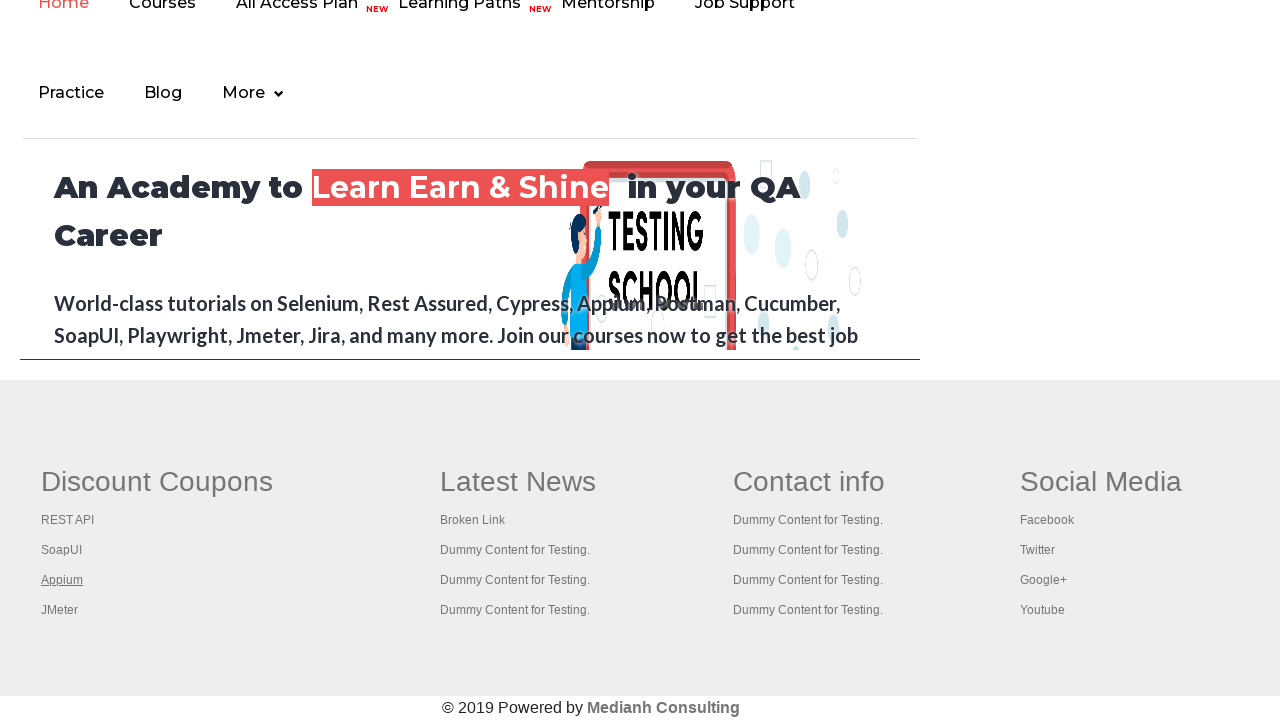

Pressed Control key
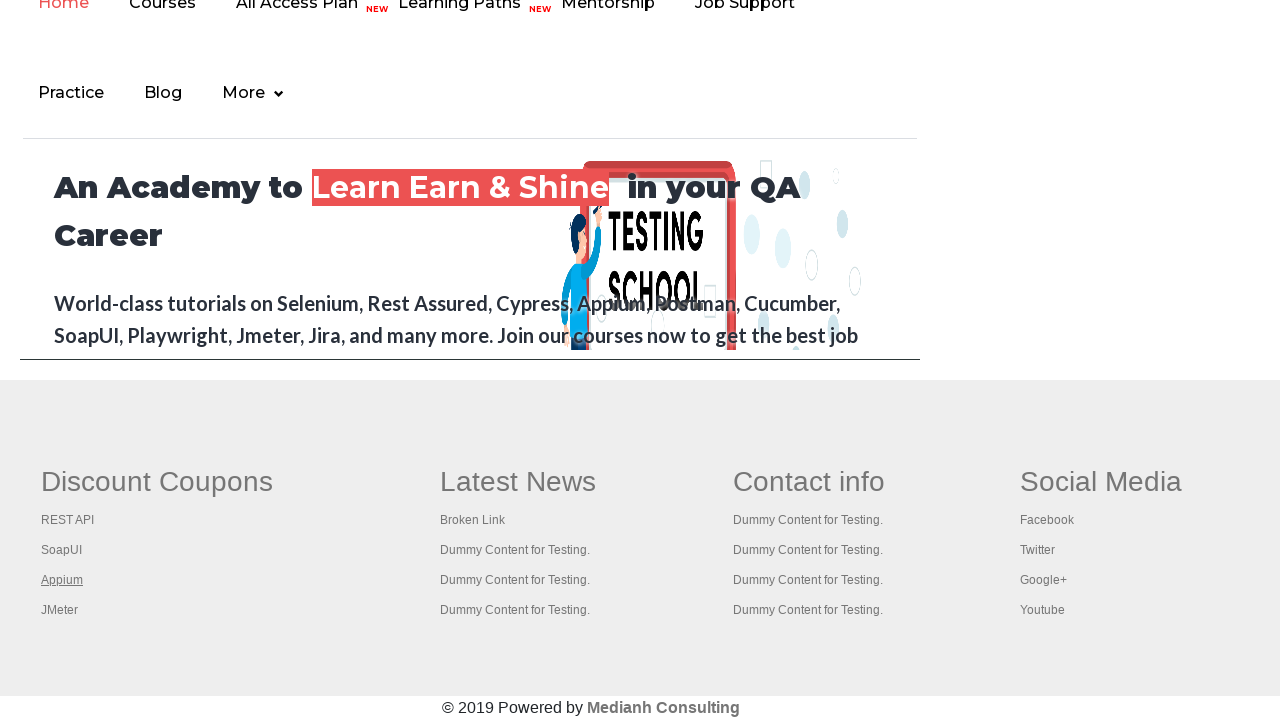

Clicked link 4 to open in new tab at (60, 610) on #gf-BIG >> xpath=//table/tbody/tr/td[1]/ul >> a >> nth=4
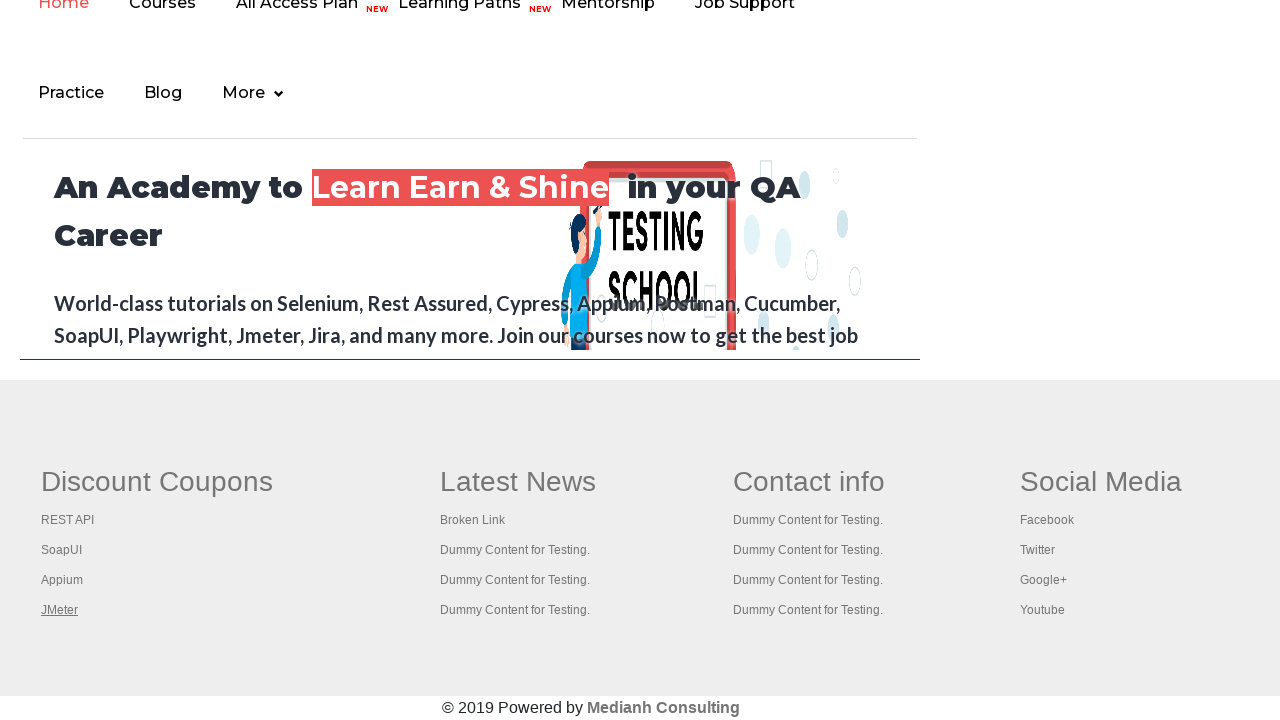

Released Control key
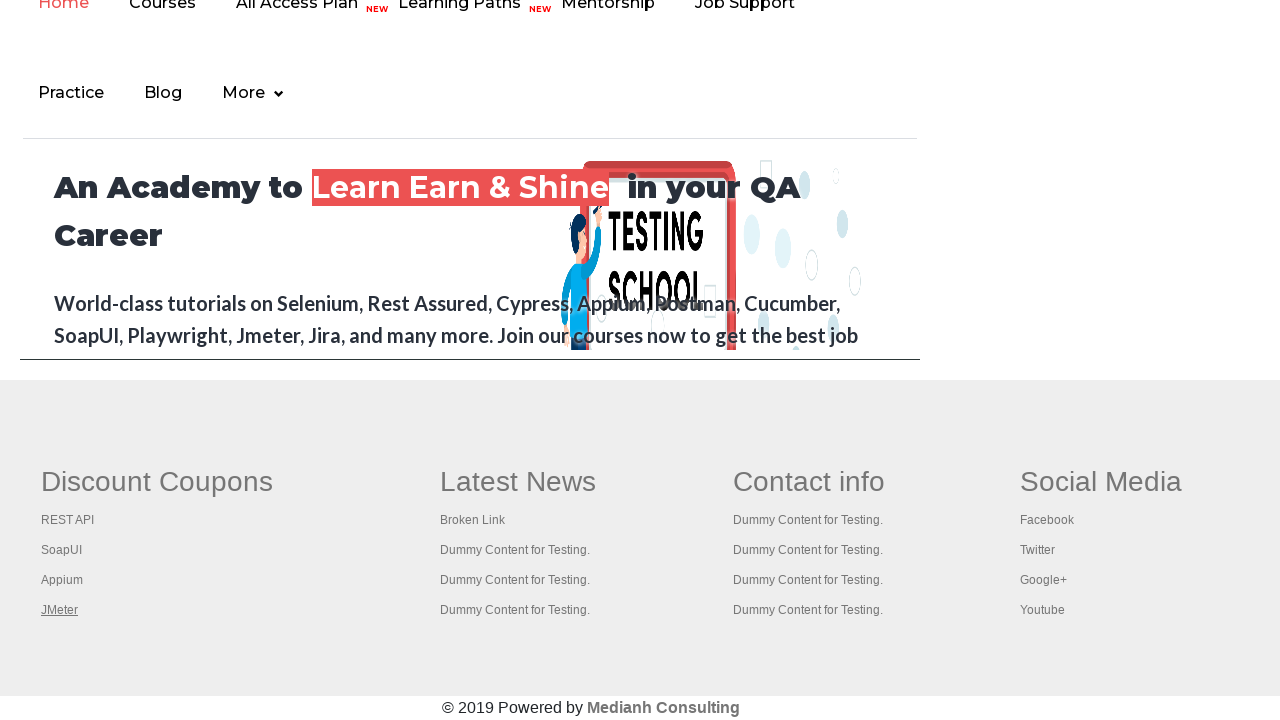

Waited for new tabs to fully load
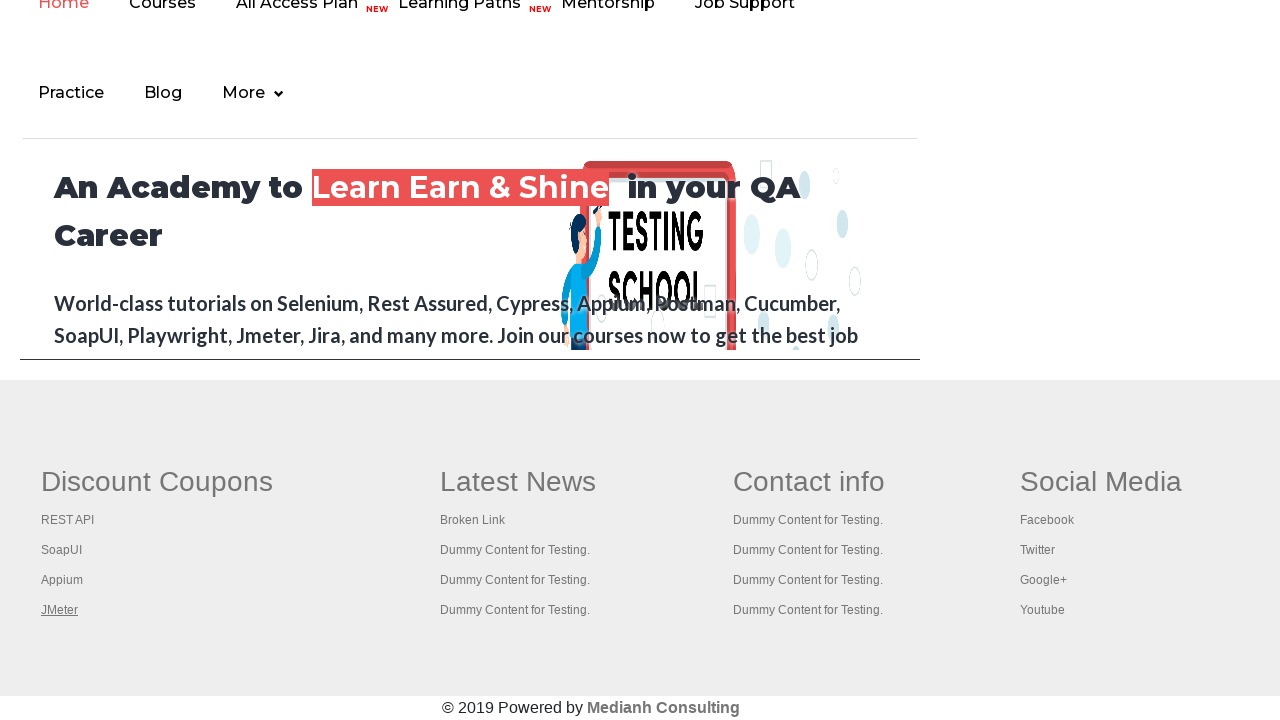

Retrieved all opened pages/tabs (5 total)
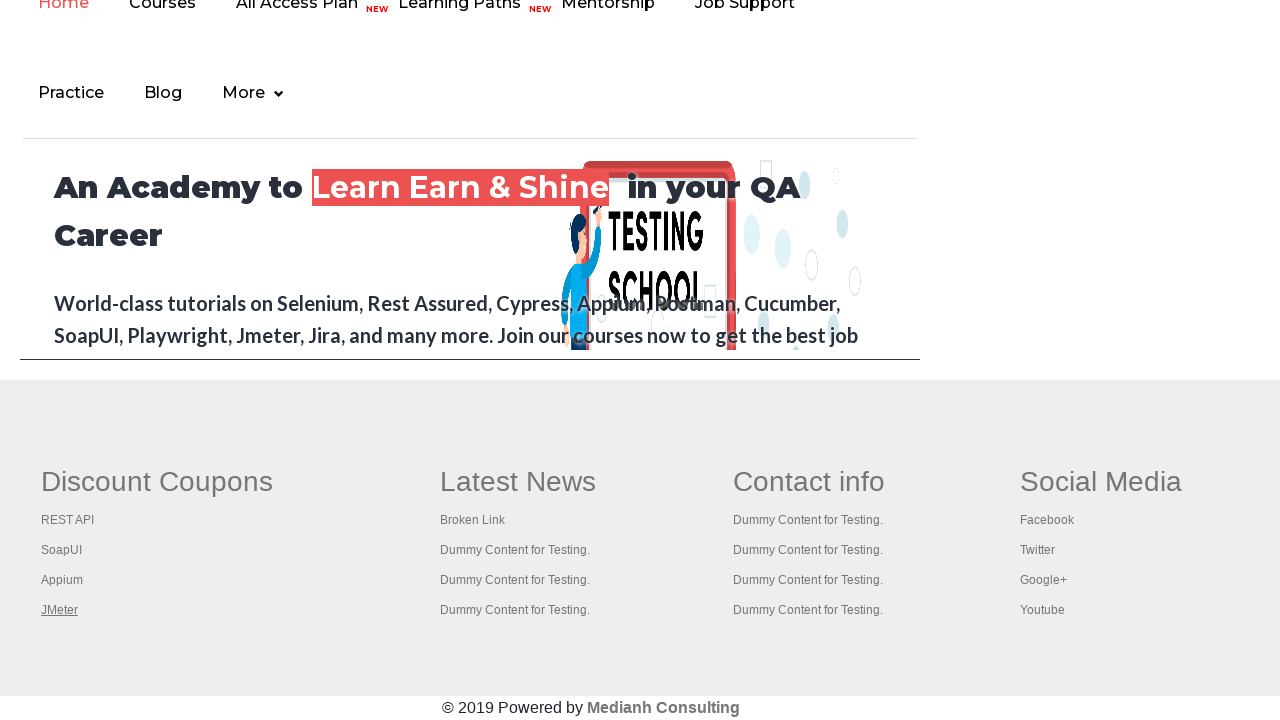

Brought page to front
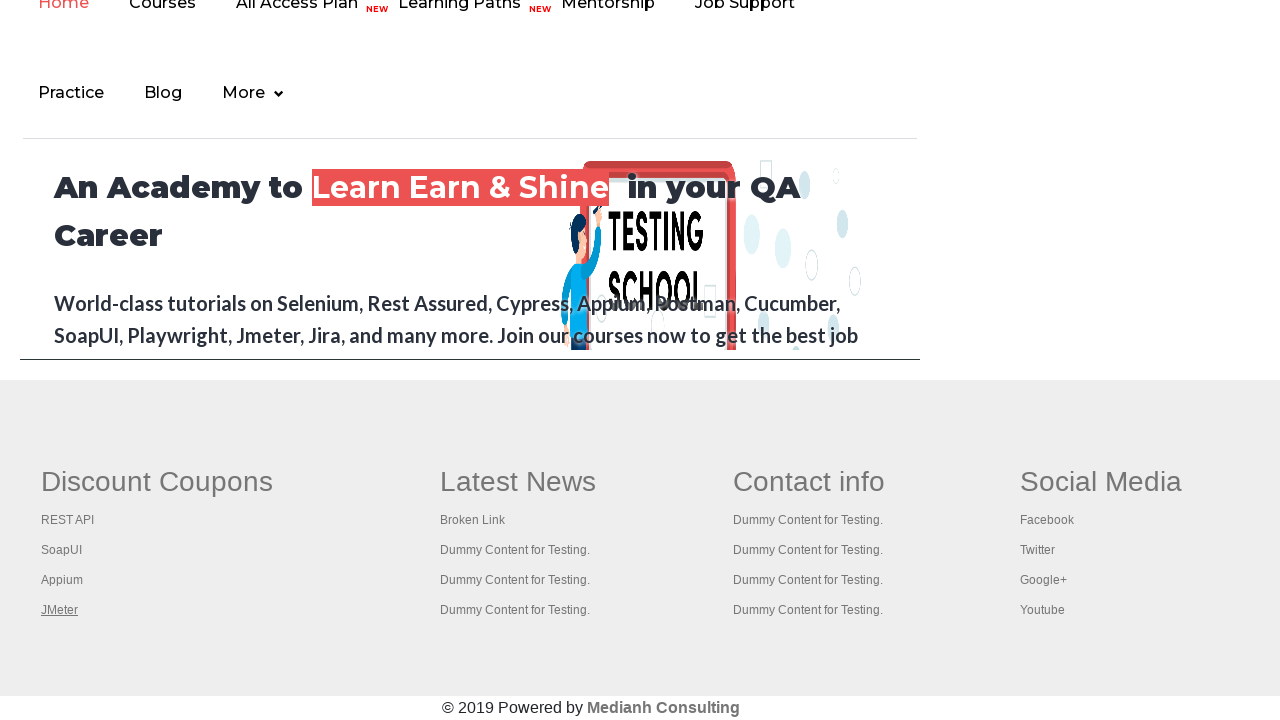

Retrieved page title: Practice Page
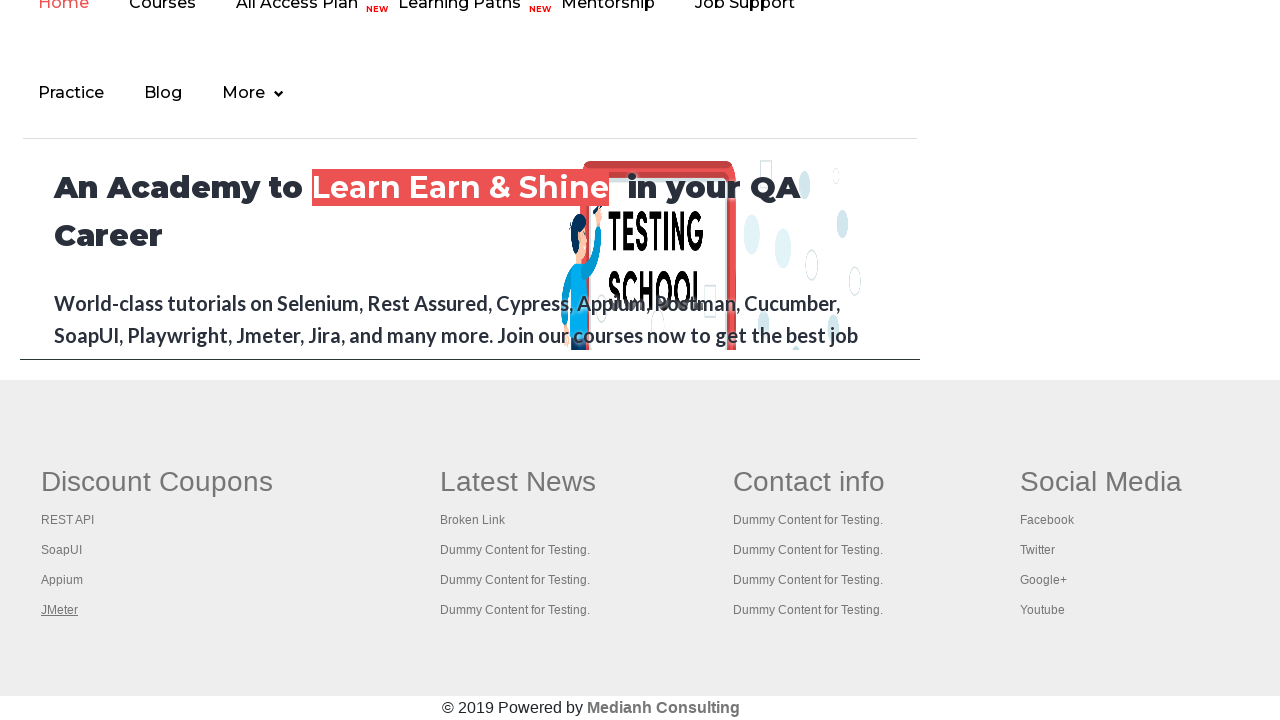

Brought page to front
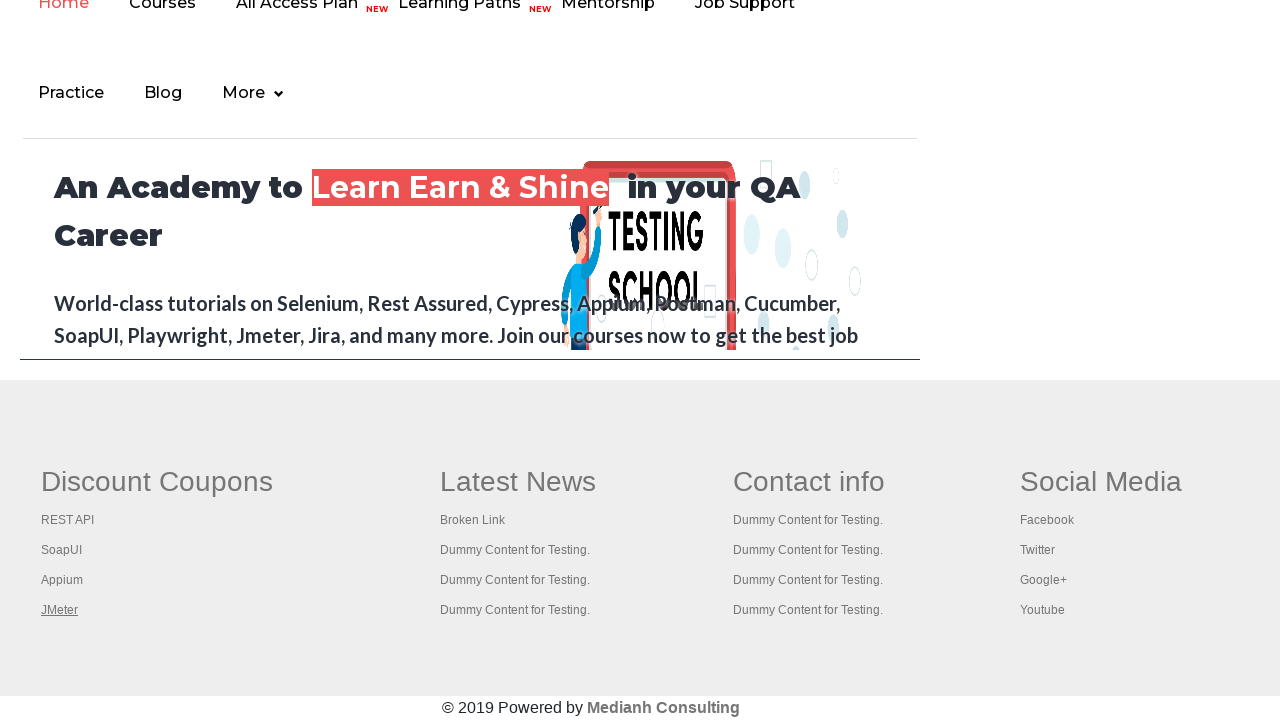

Retrieved page title: REST API Tutorial
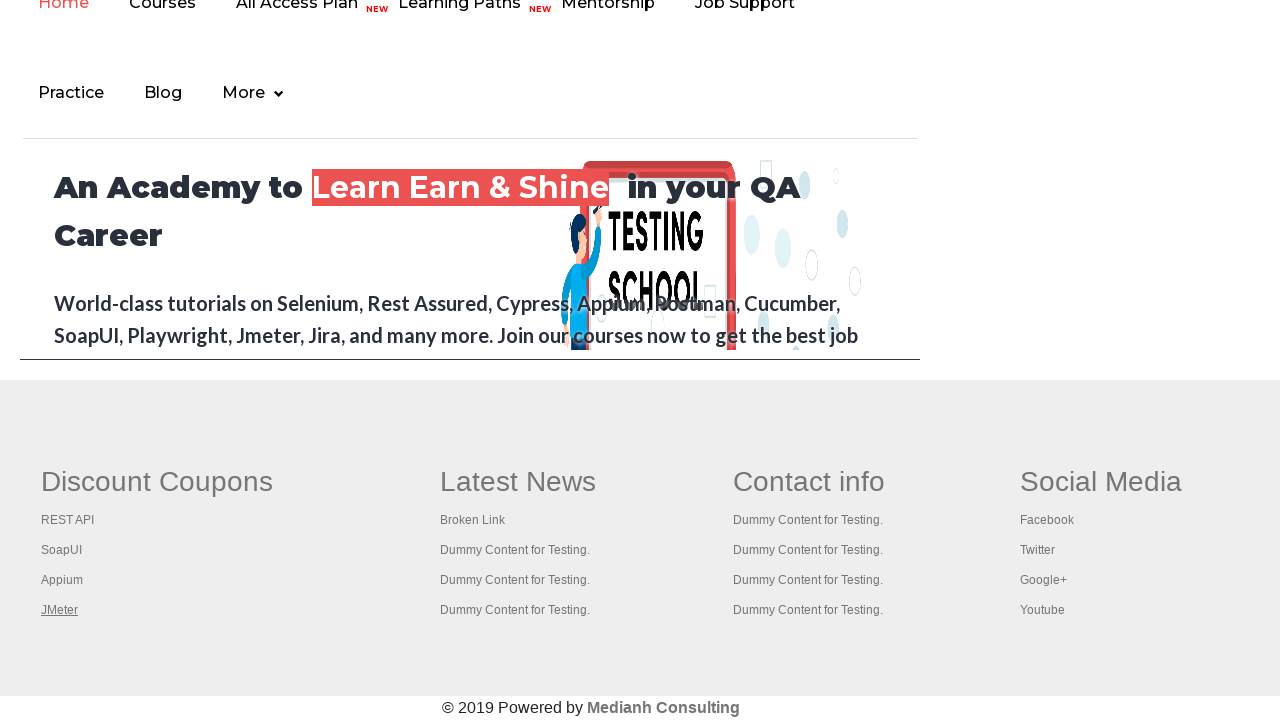

Brought page to front
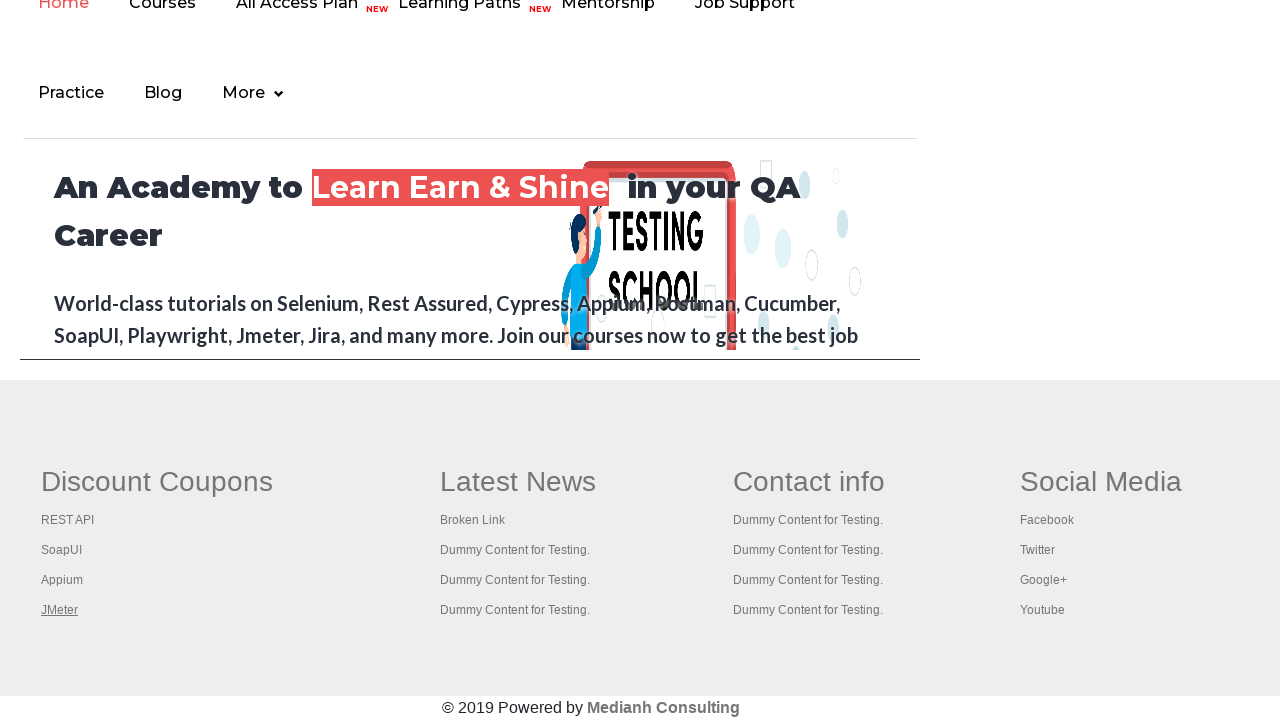

Retrieved page title: The World’s Most Popular API Testing Tool | SoapUI
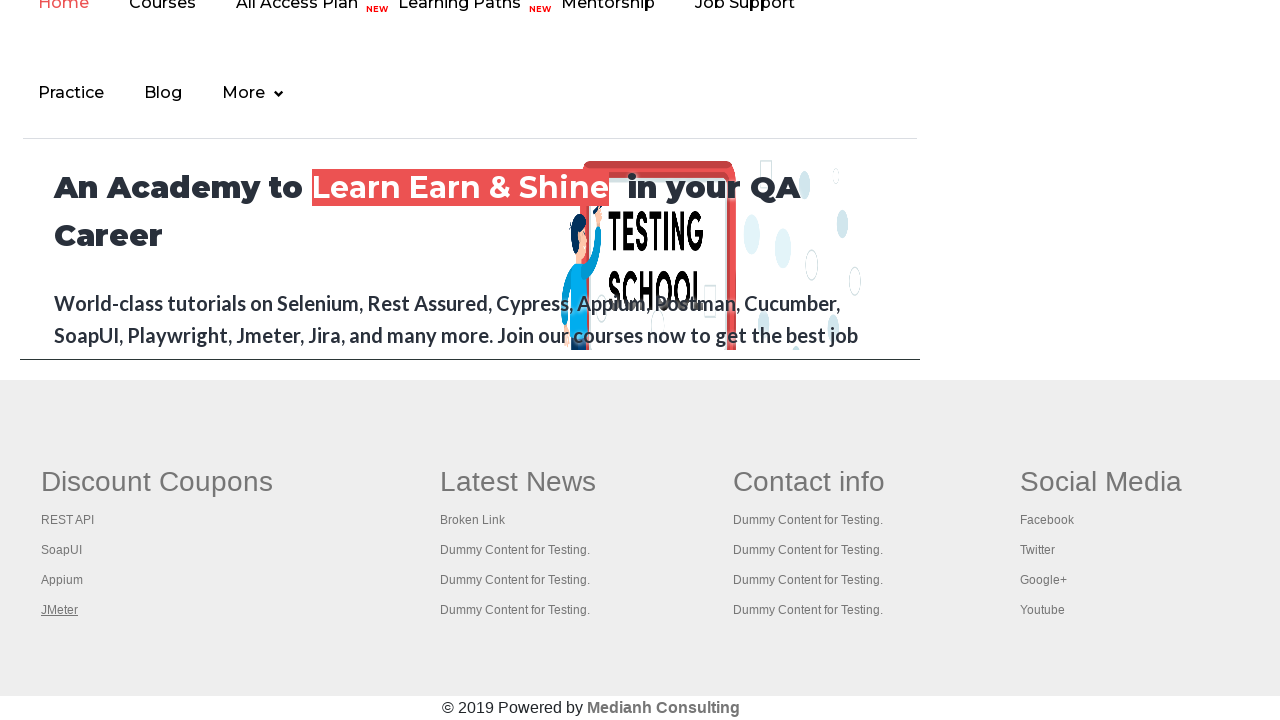

Brought page to front
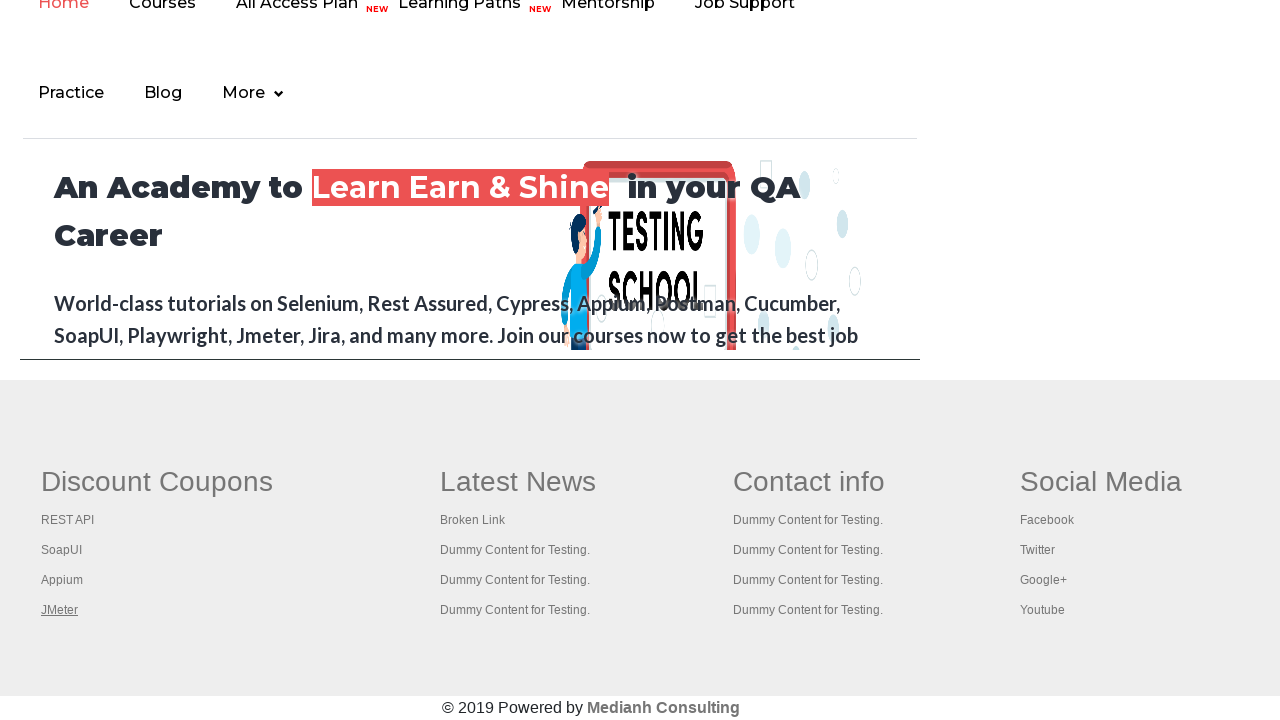

Retrieved page title: Appium tutorial for Mobile Apps testing | RahulShetty Academy | Rahul
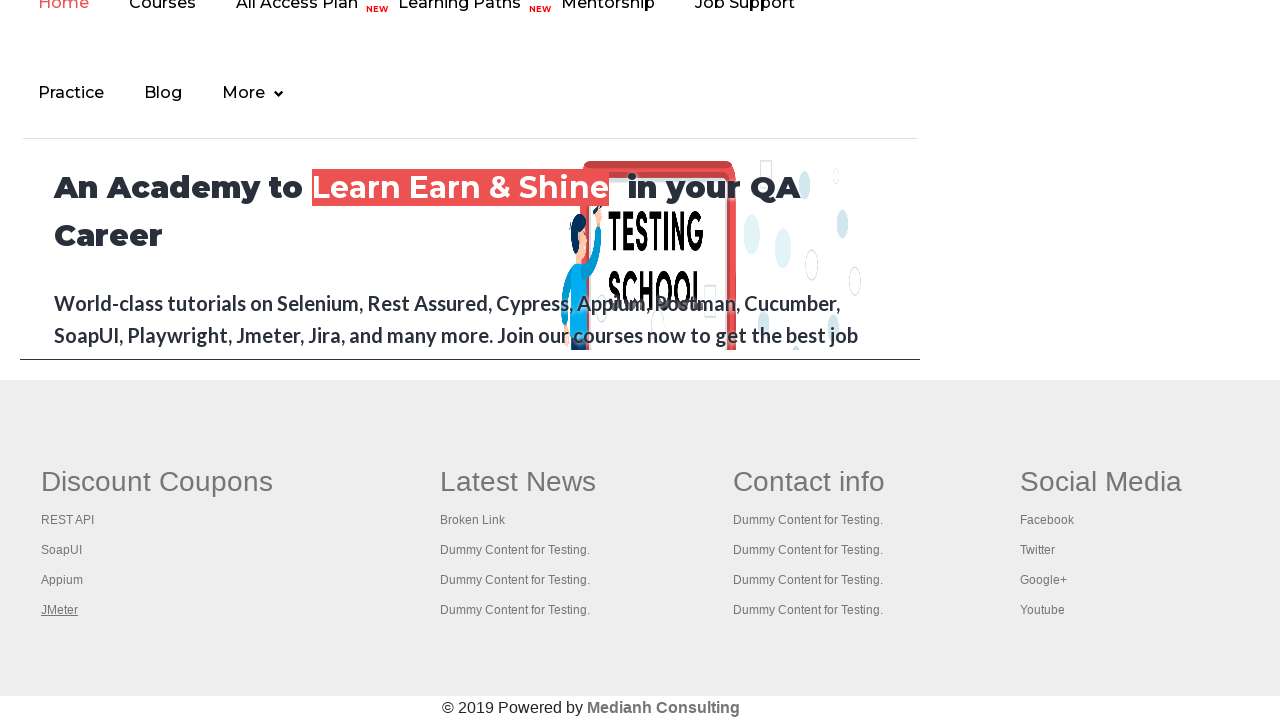

Brought page to front
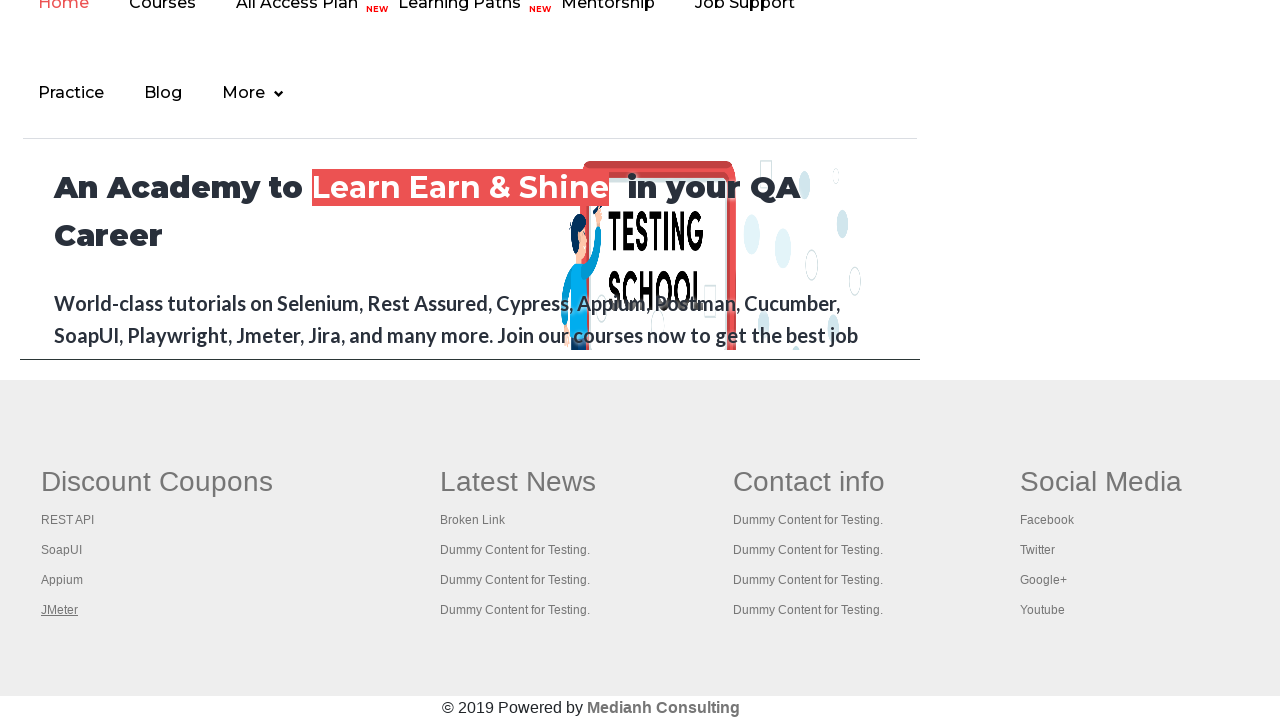

Retrieved page title: Apache JMeter - Apache JMeter™
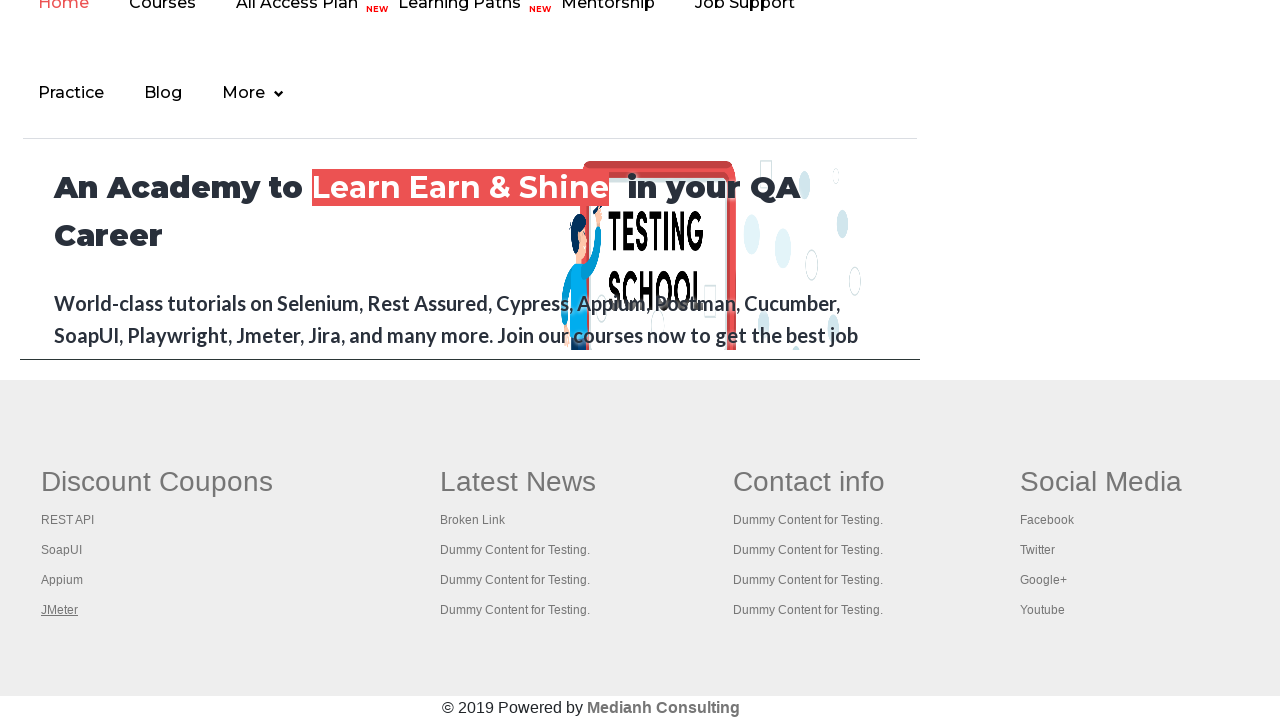

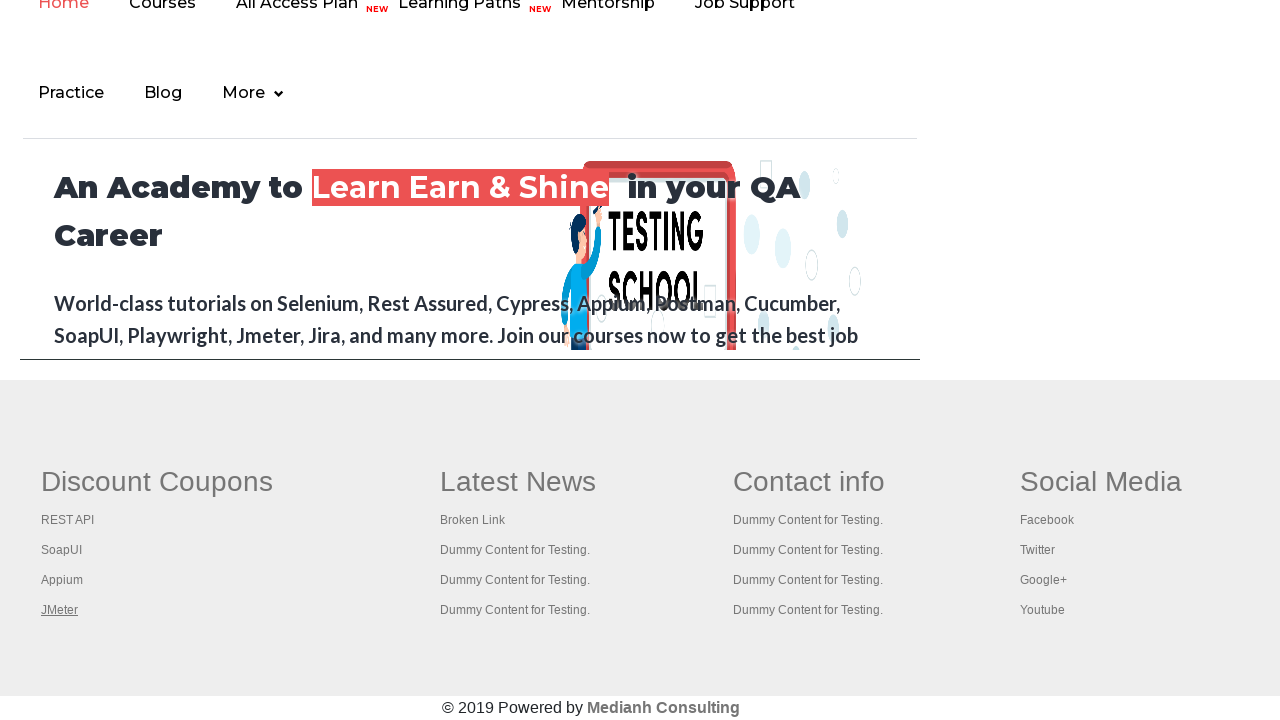